Tests data persistence by creating todos, completing one, and reloading the page

Starting URL: https://demo.playwright.dev/todomvc

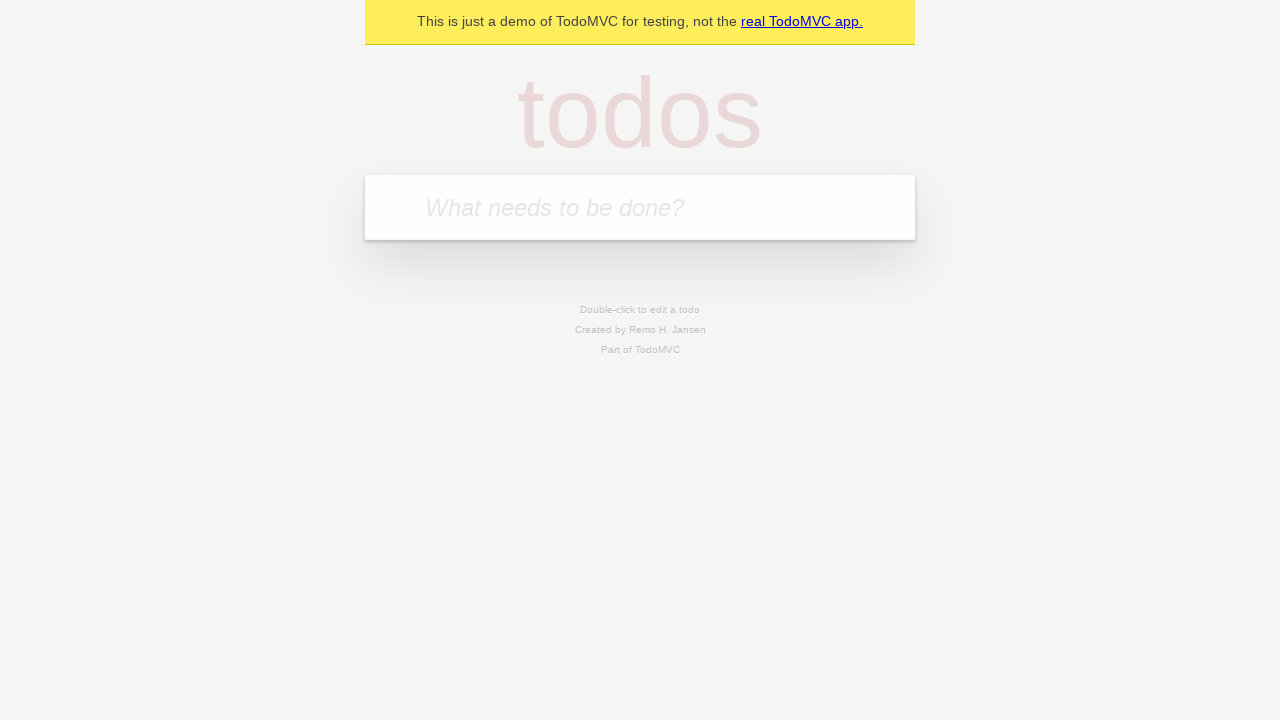

Located the todo input field
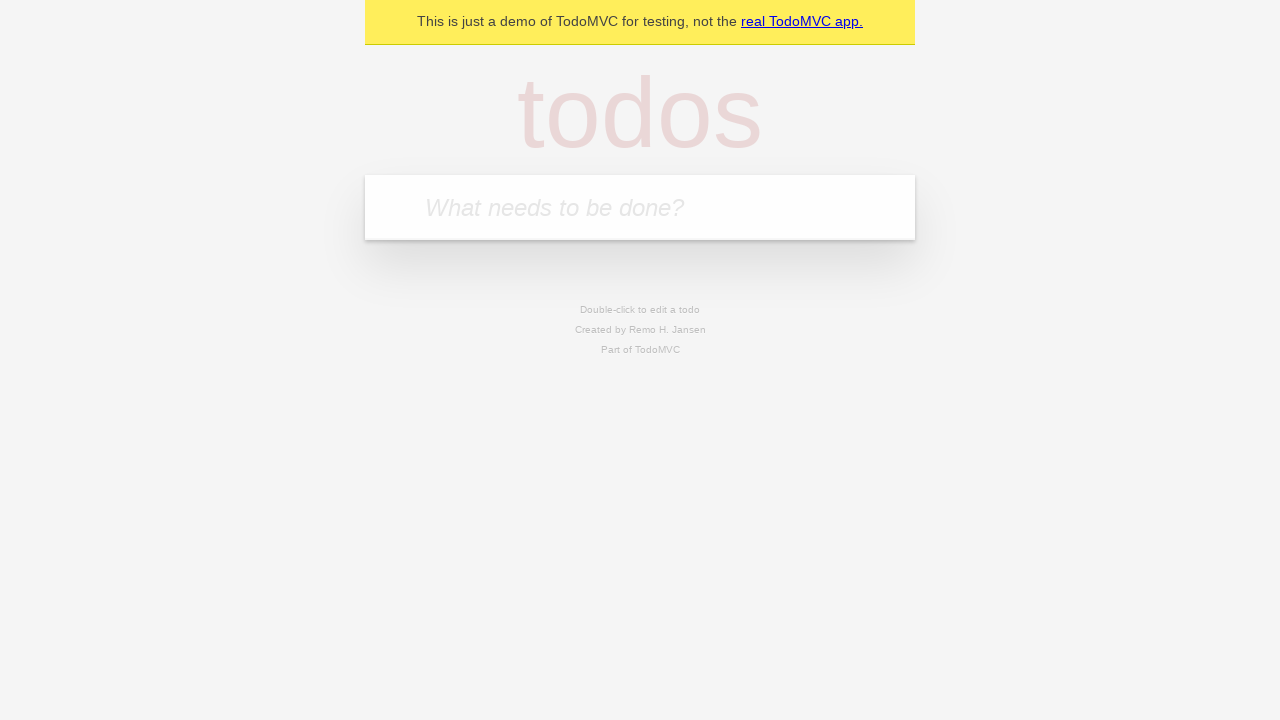

Filled todo input with 'buy some cheese' on internal:attr=[placeholder="What needs to be done?"i]
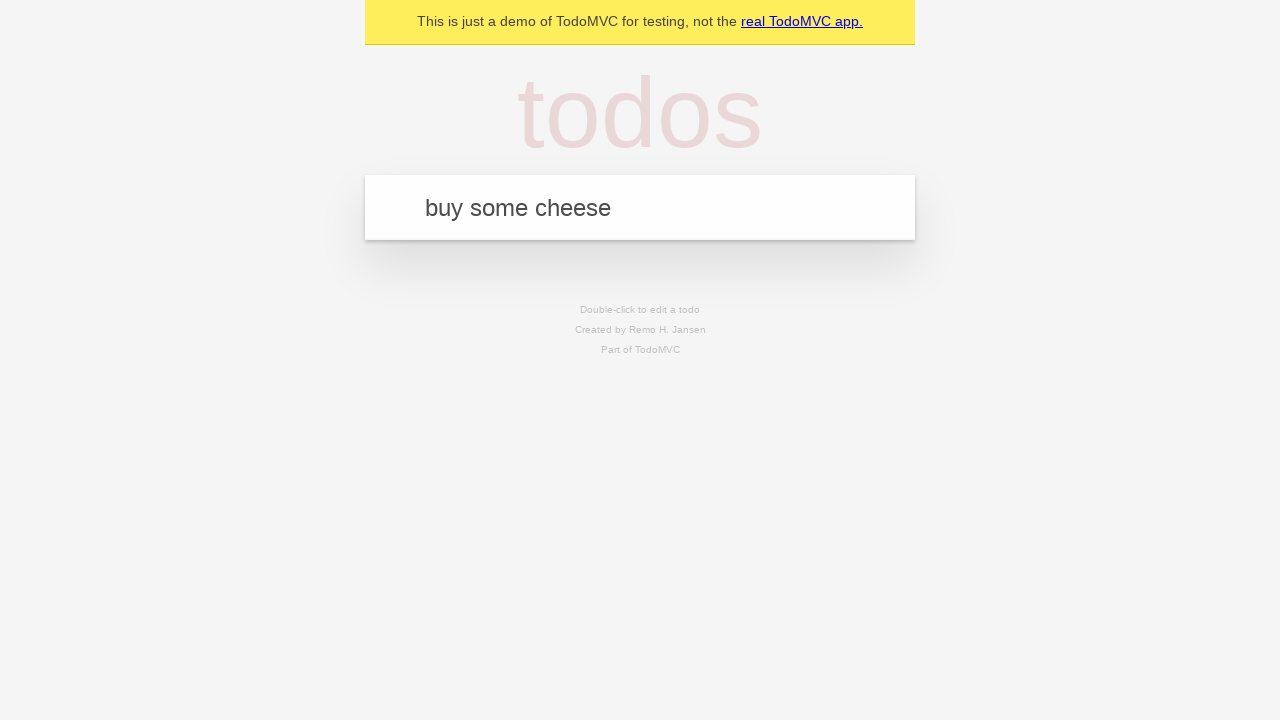

Pressed Enter to create todo 'buy some cheese' on internal:attr=[placeholder="What needs to be done?"i]
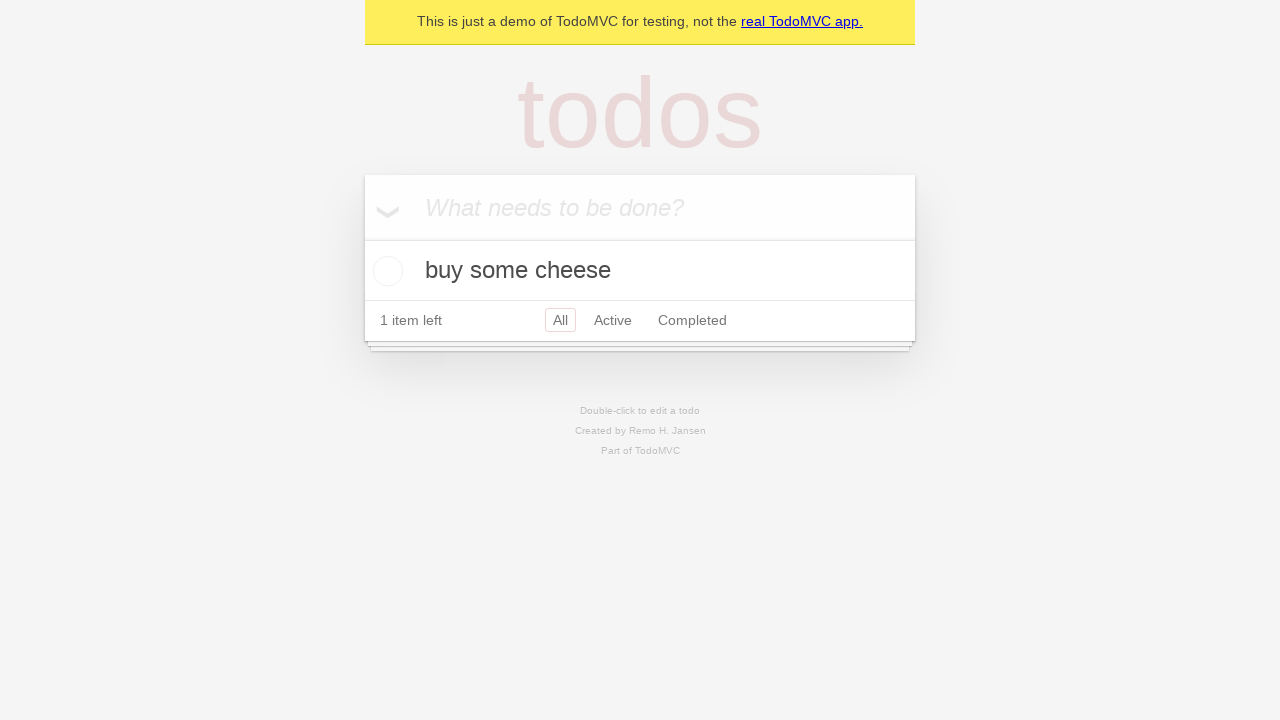

Filled todo input with 'feed the cat' on internal:attr=[placeholder="What needs to be done?"i]
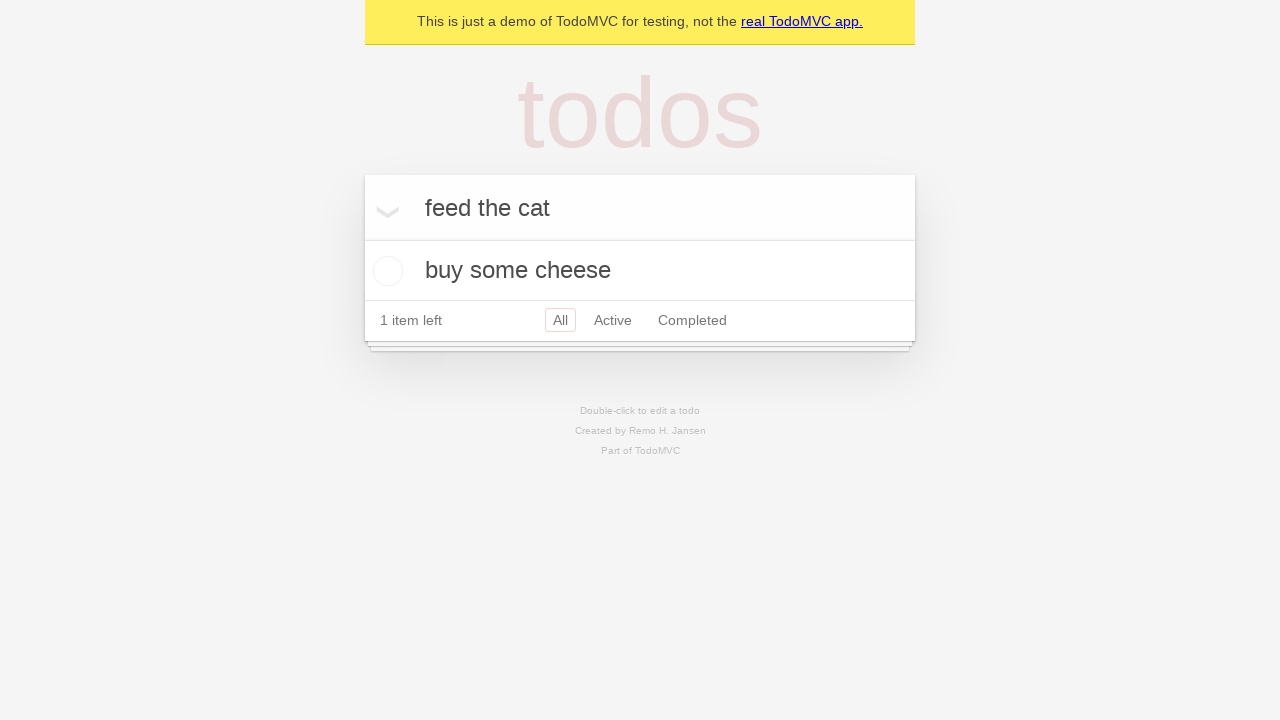

Pressed Enter to create todo 'feed the cat' on internal:attr=[placeholder="What needs to be done?"i]
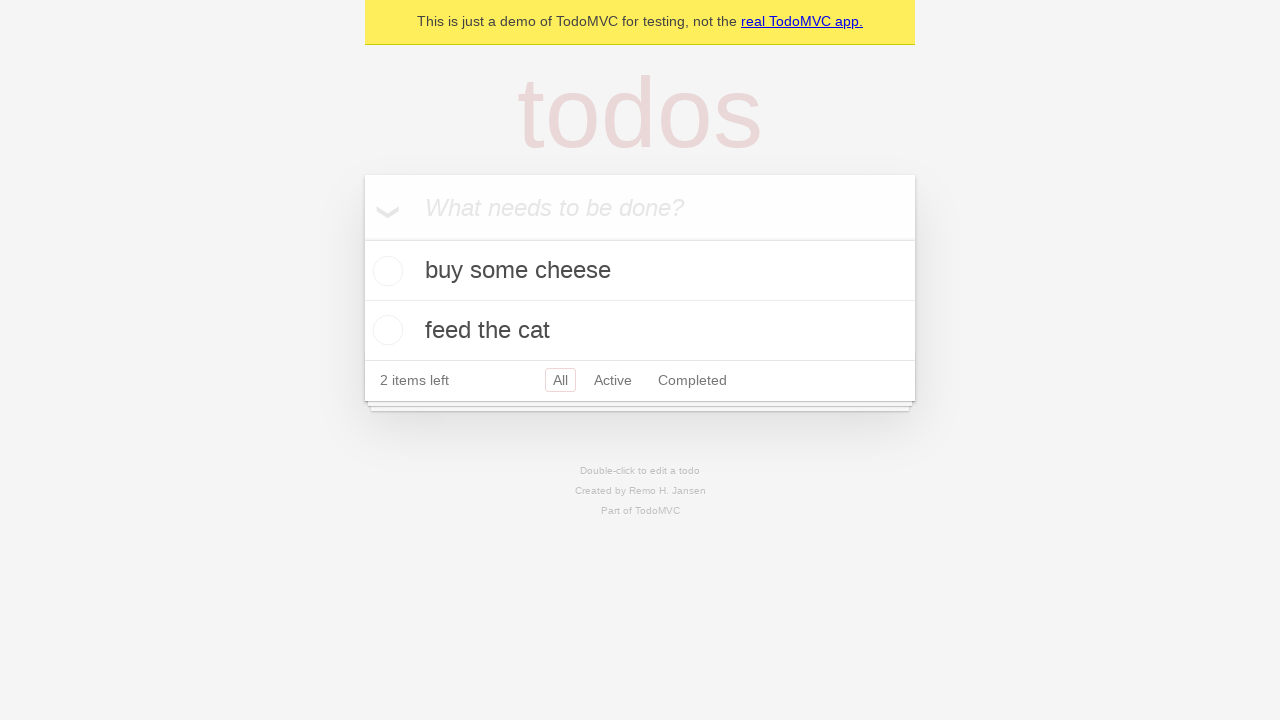

Waited for todo items to appear
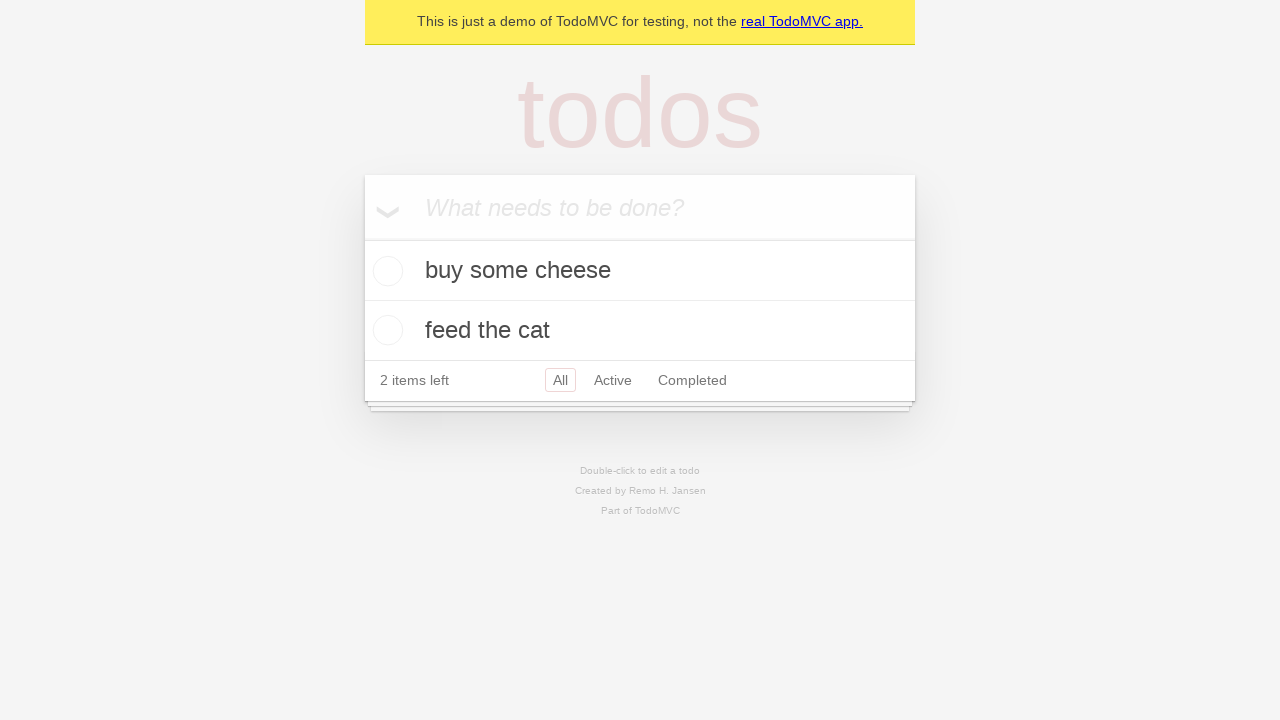

Located first todo checkbox
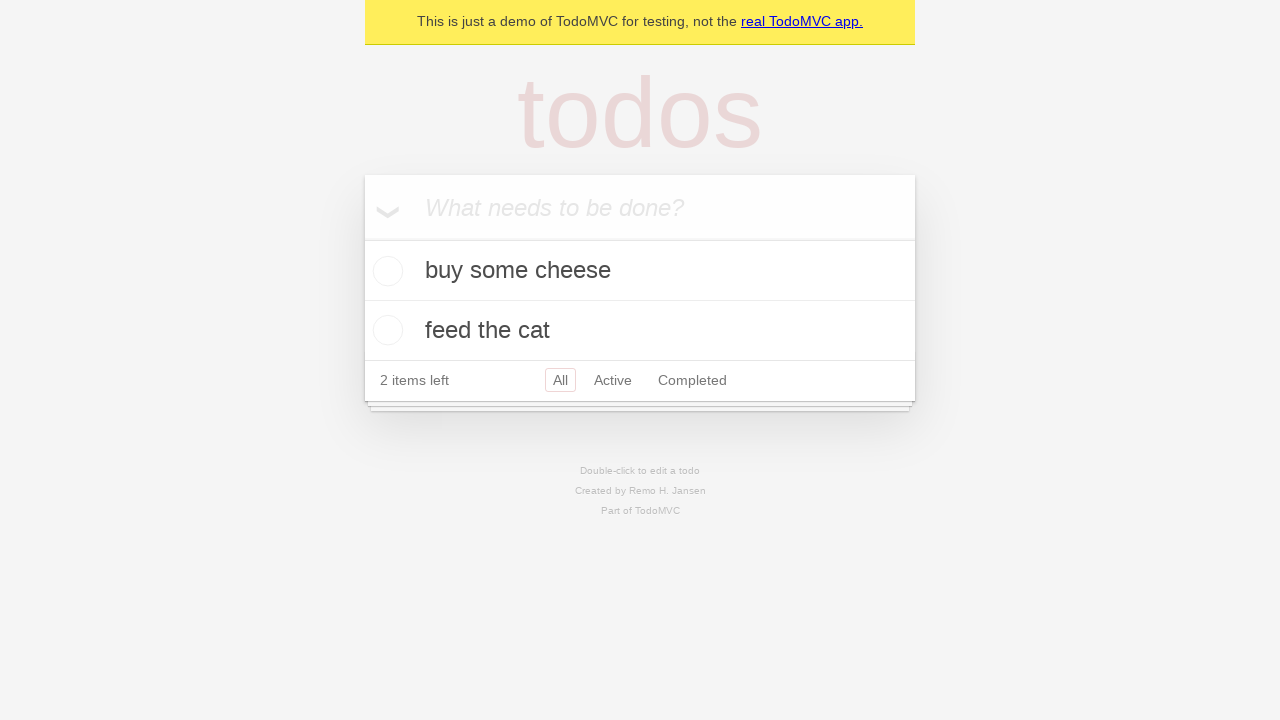

Checked first todo item at (385, 271) on internal:testid=[data-testid="todo-item"s] >> nth=0 >> internal:role=checkbox
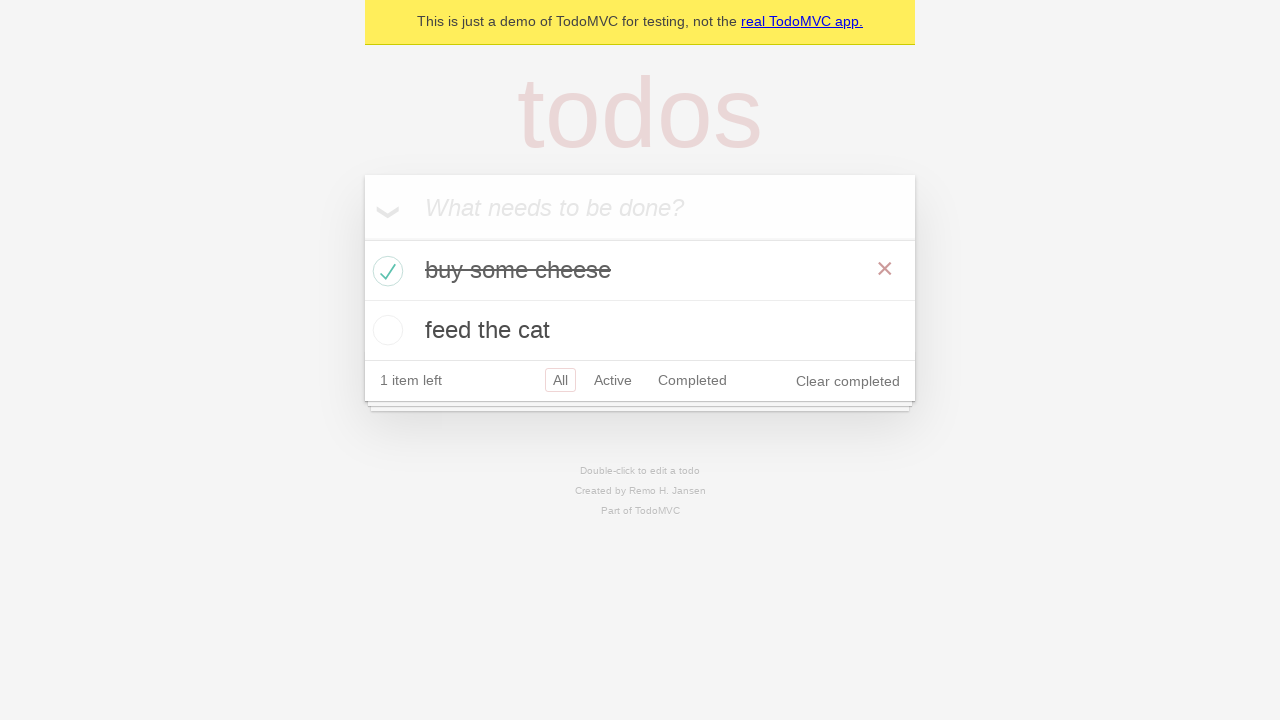

Reloaded the page to test data persistence
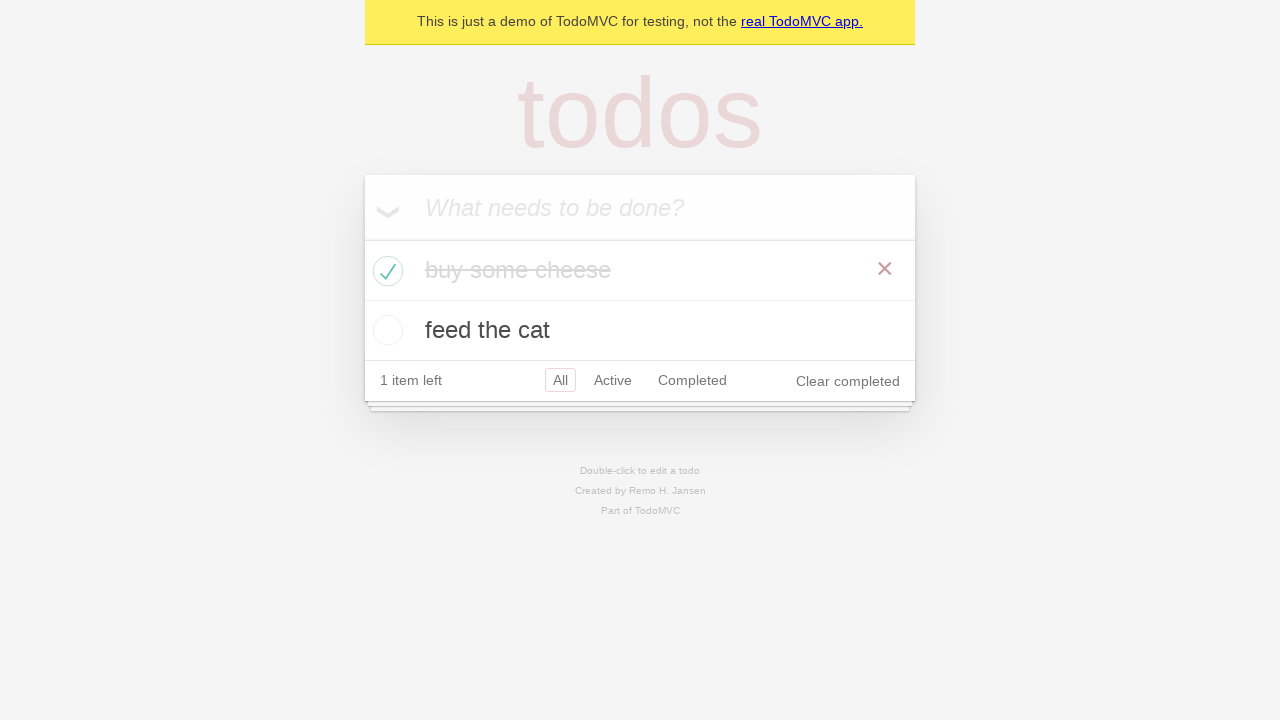

Waited for todo items to load after page reload
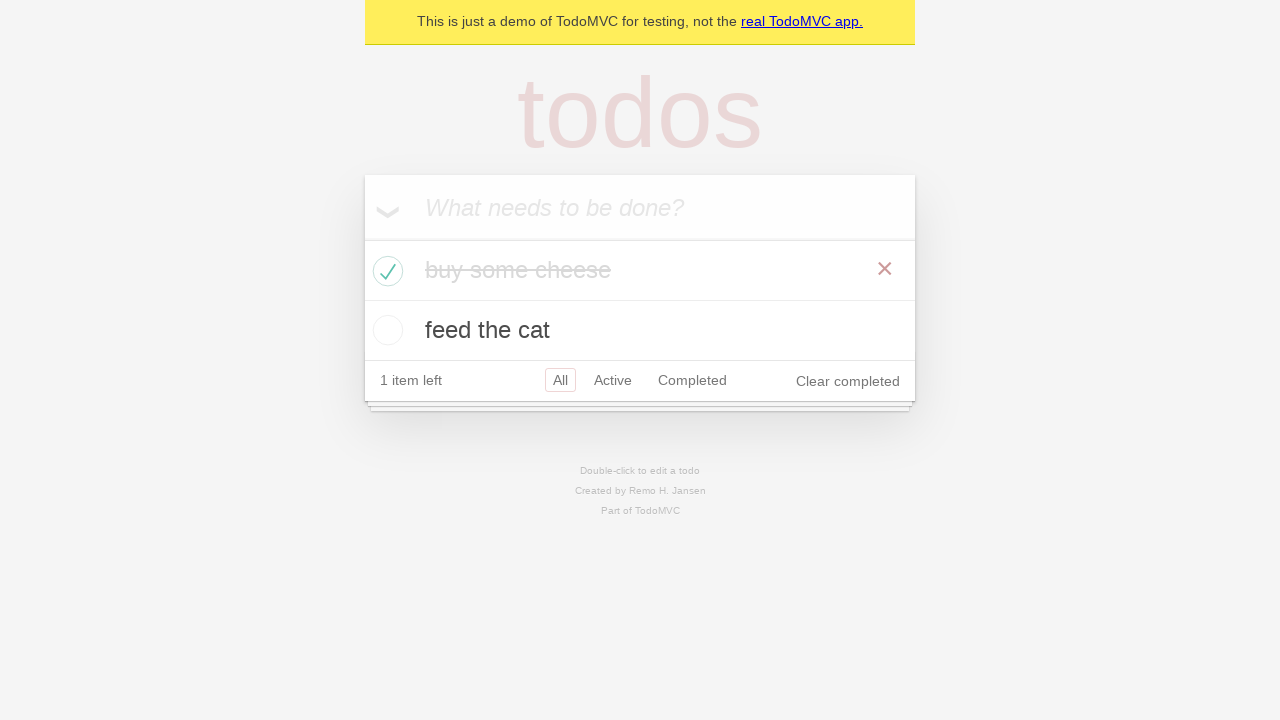

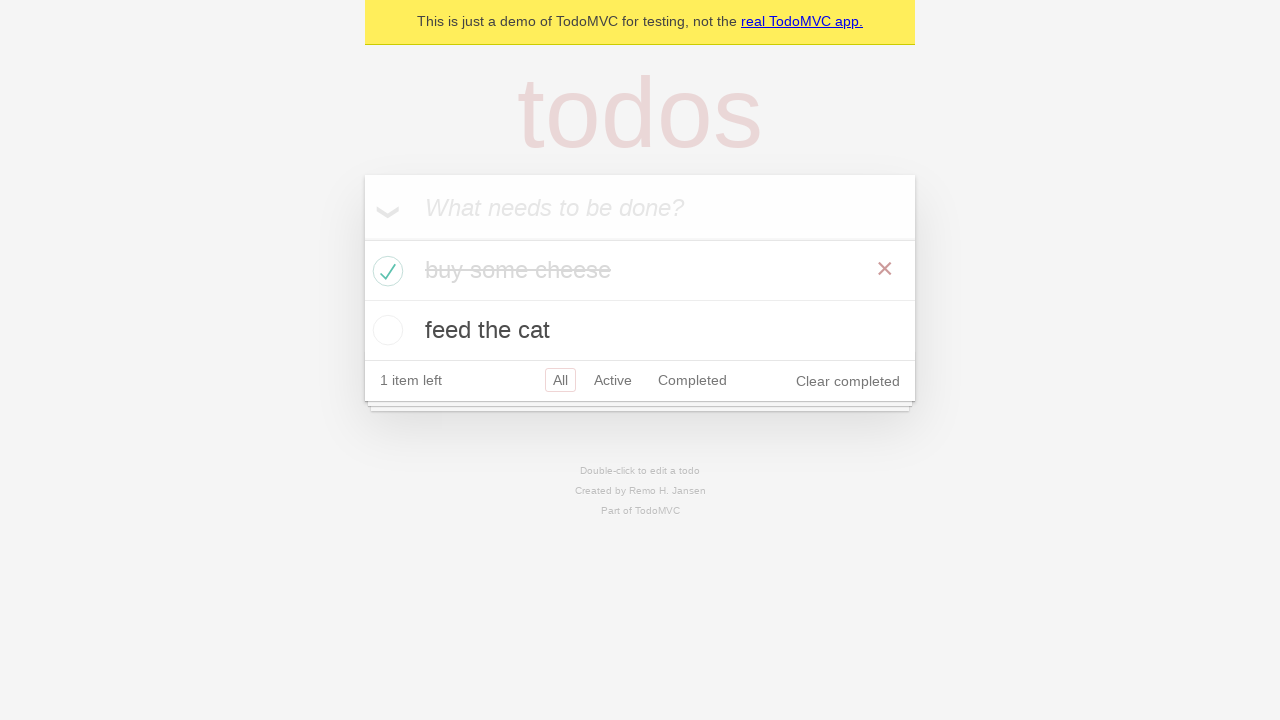